Tests input validation page by filling the firstname field with a sample name

Starting URL: https://testpages.herokuapp.com/styled/validation/input-validation.html

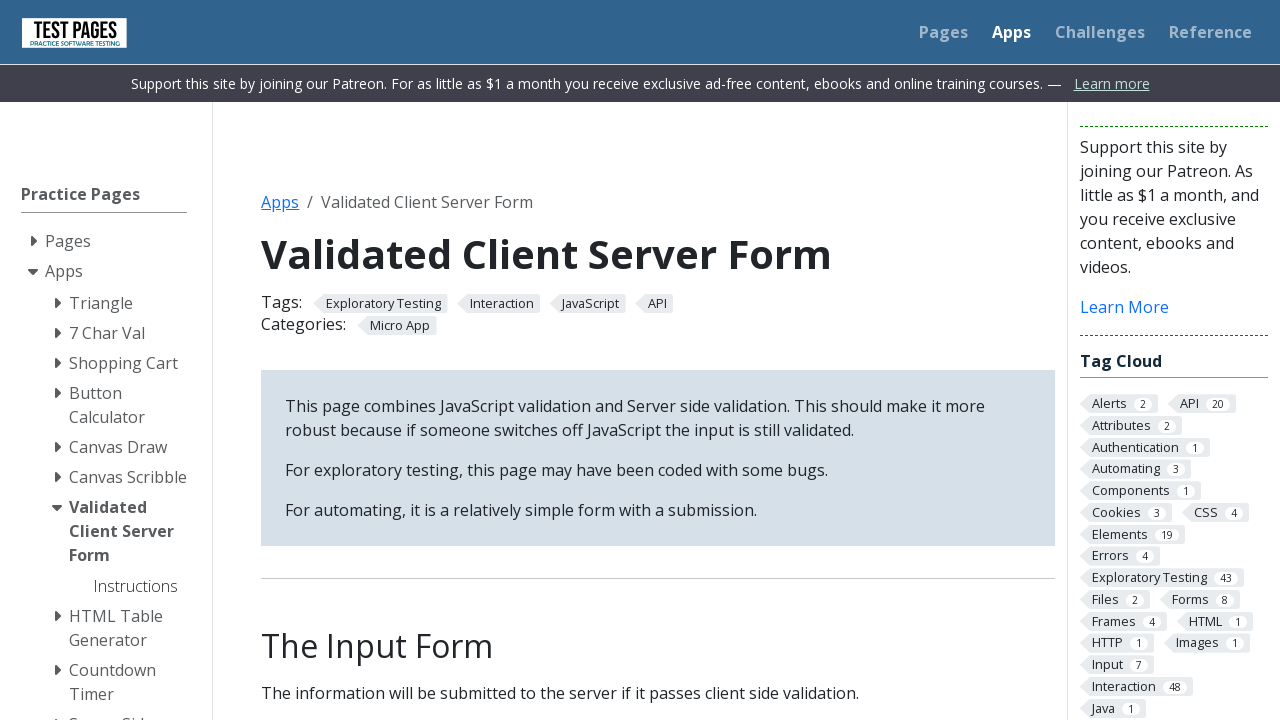

Navigated to input validation test page
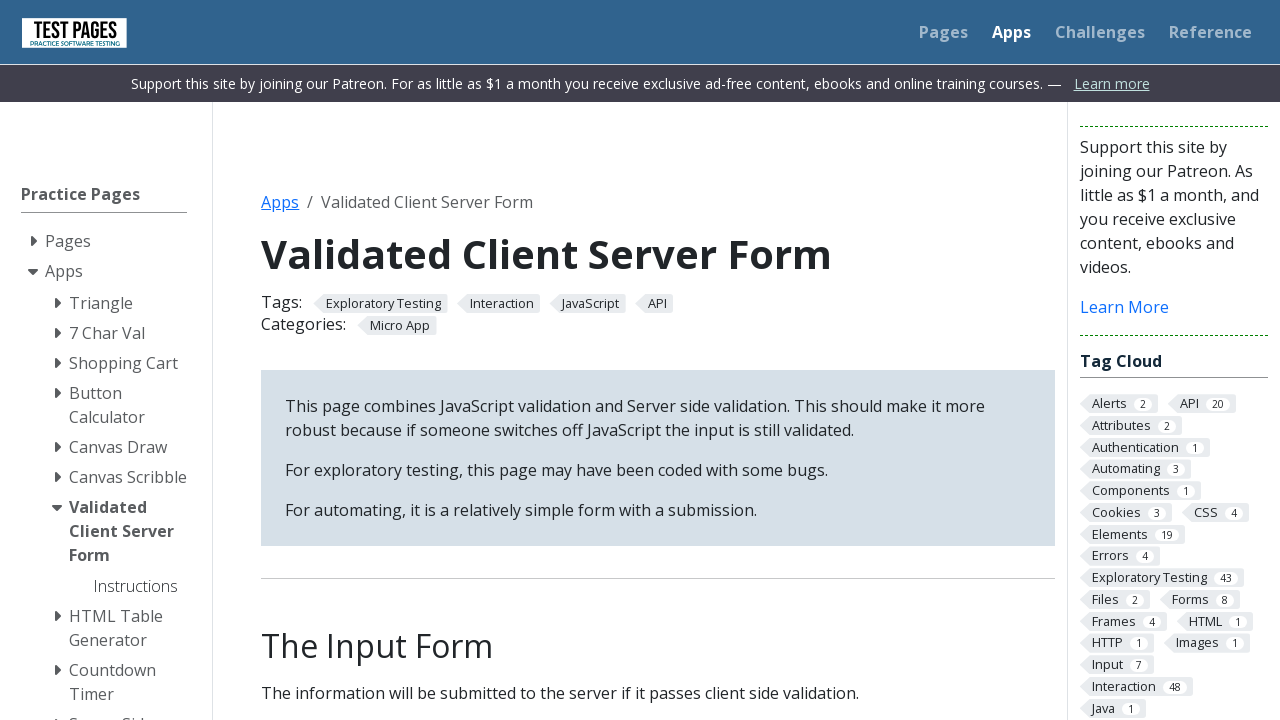

Filled firstname field with 'Dan' on #firstname
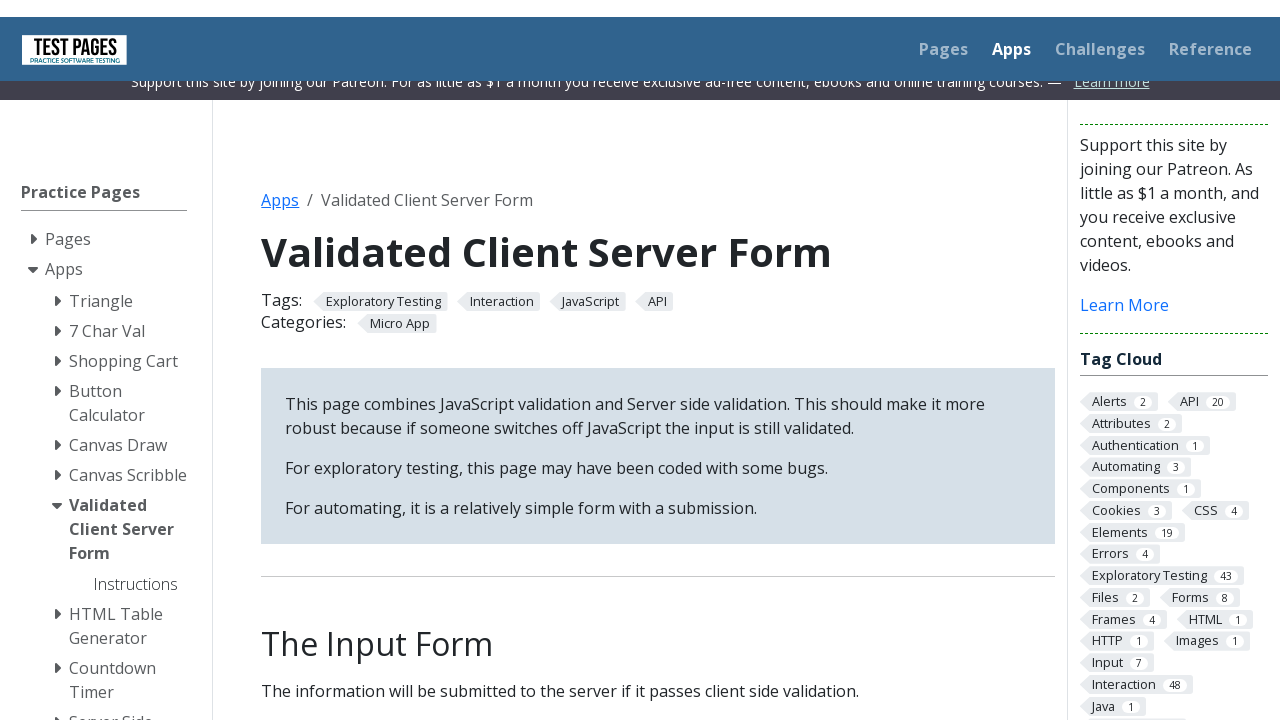

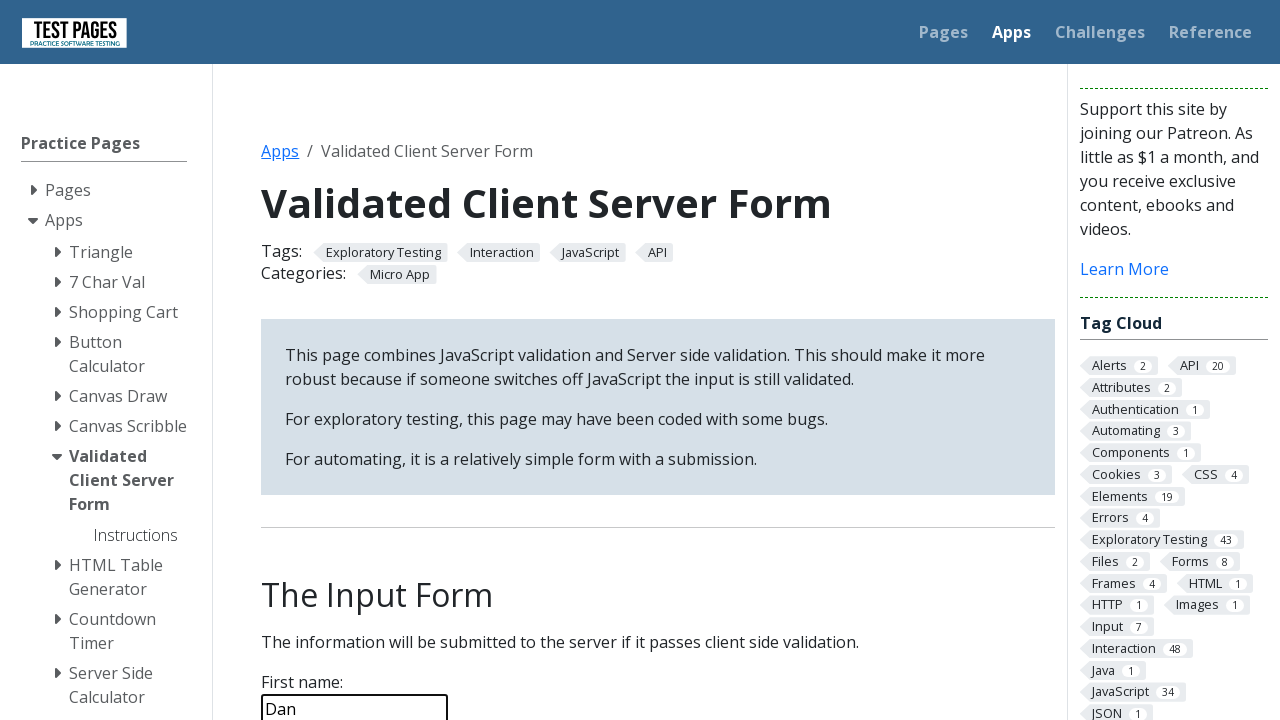